Tests a form submission that requires reading a value from the page, calculating a mathematical result, filling it in, checking a checkbox and radio button, then submitting the form.

Starting URL: https://suninjuly.github.io/execute_script.html

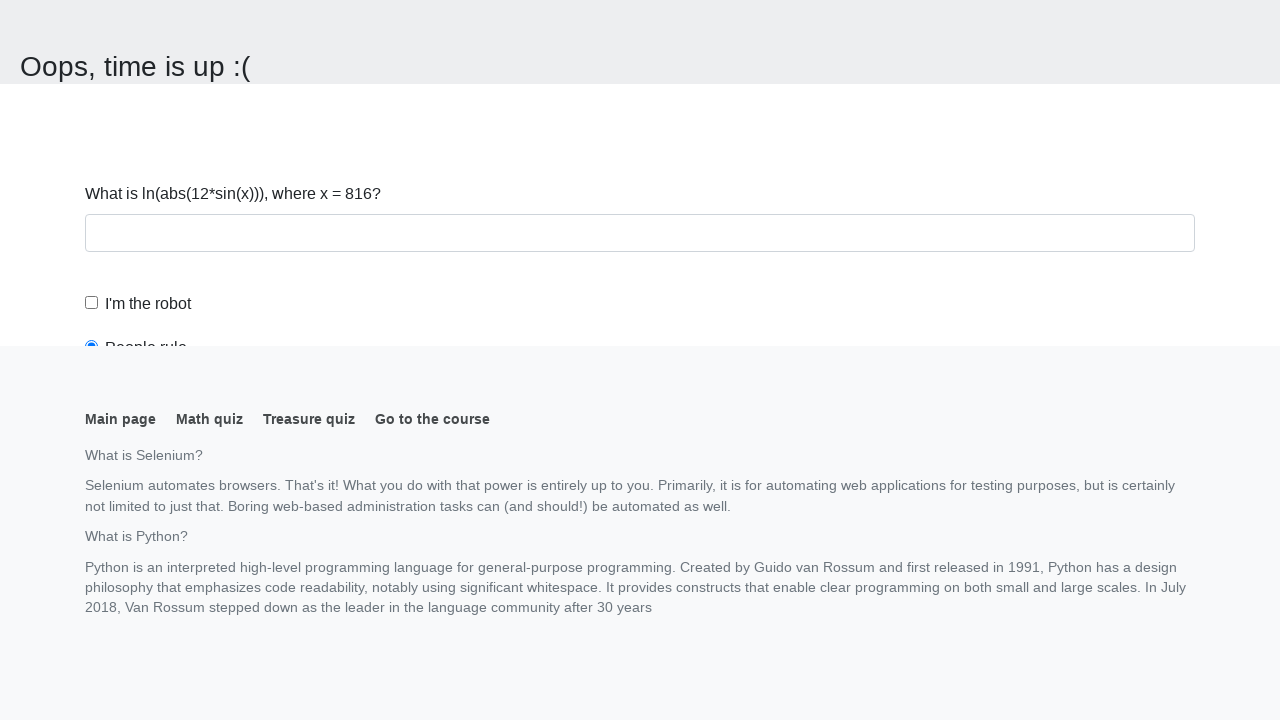

Navigated to form page
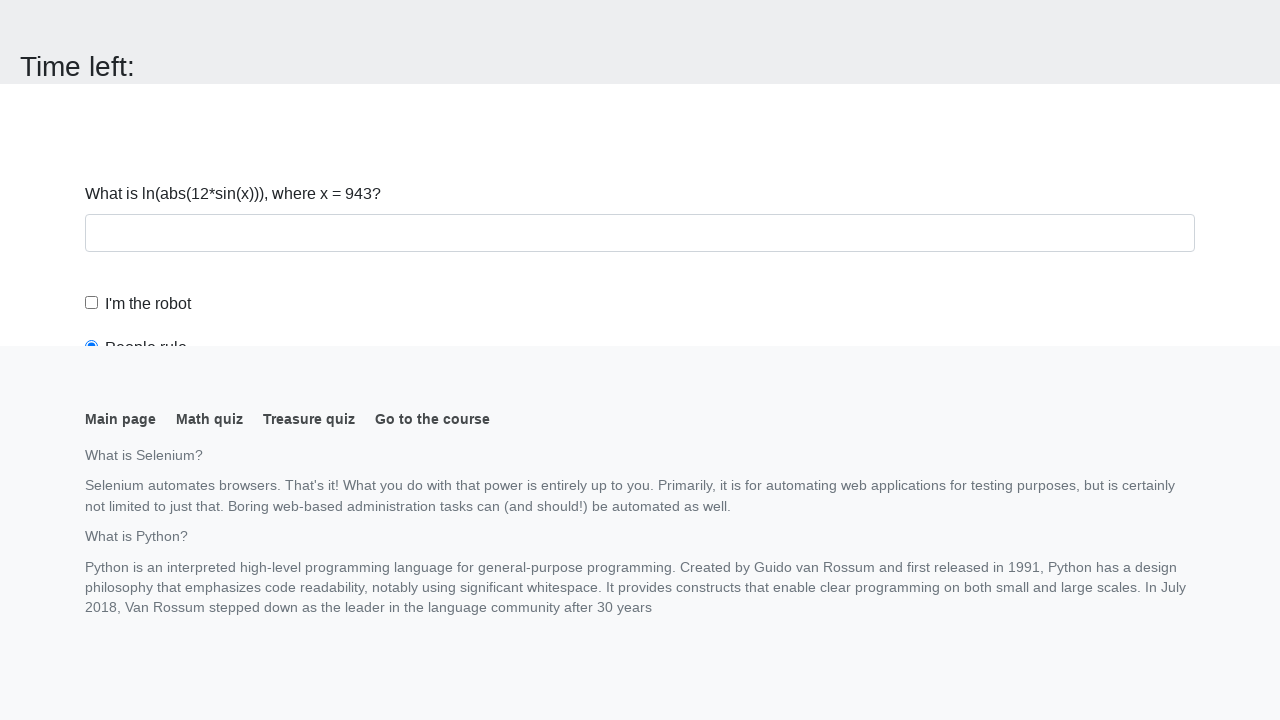

Read input value from page: 943
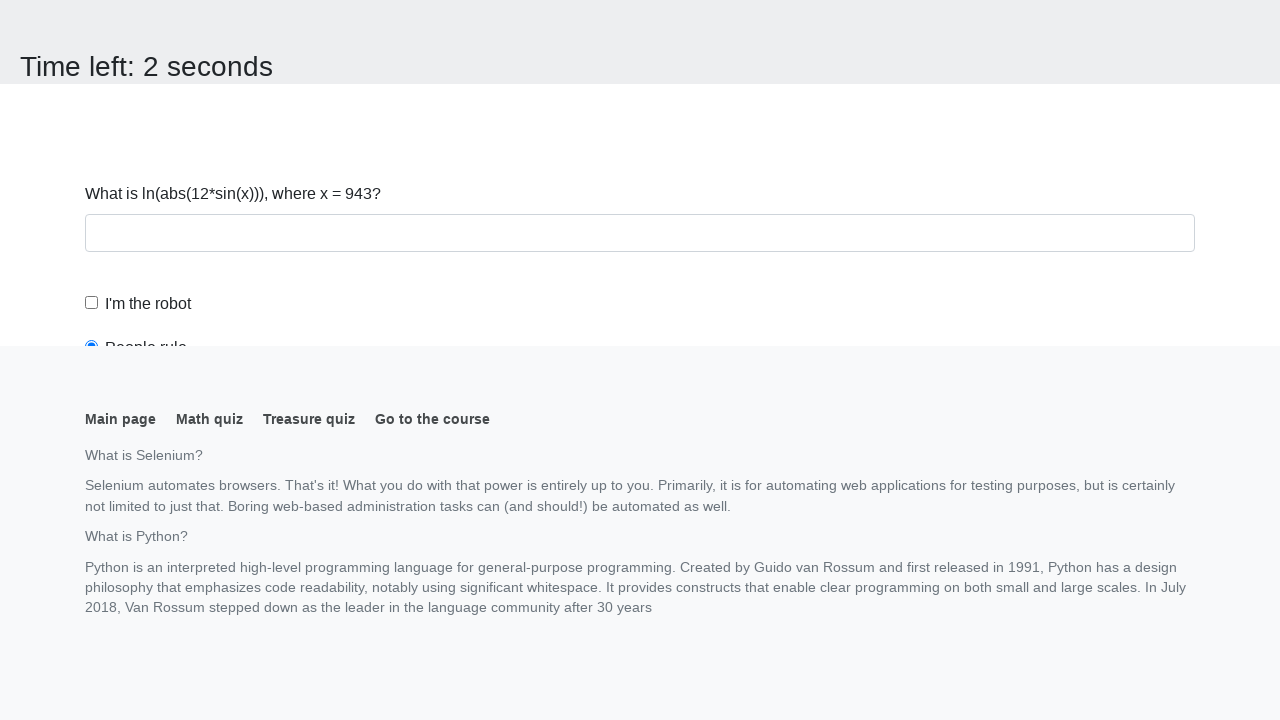

Filled answer field with calculated value: 1.789339616258973 on #answer
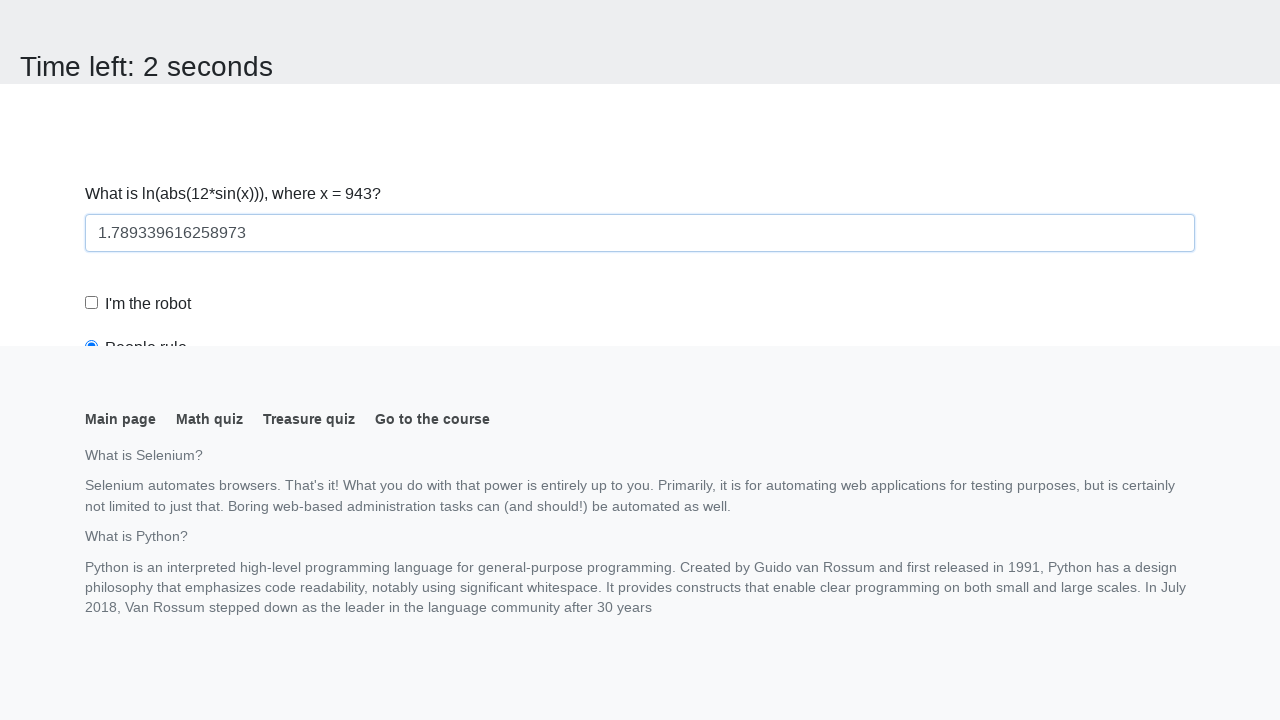

Clicked robot checkbox at (148, 304) on label[for='robotCheckbox']
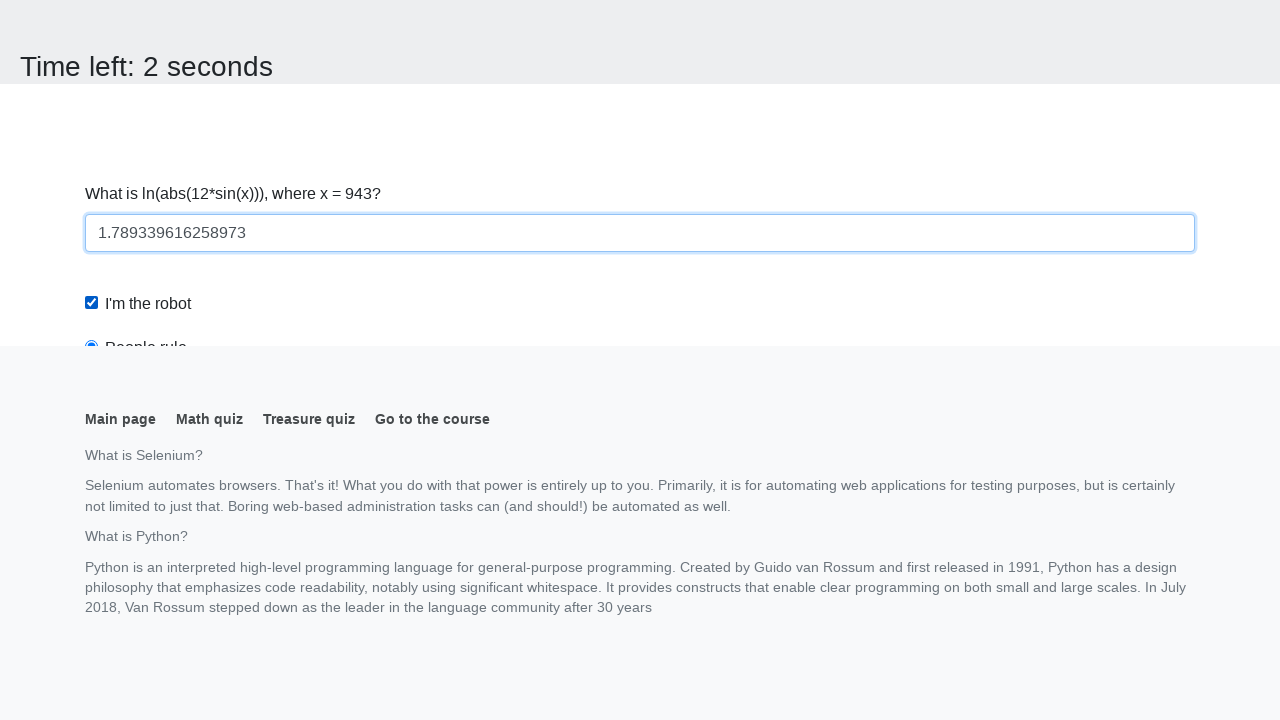

Clicked robots rule radio button at (146, 13) on label[for='robotsRule']
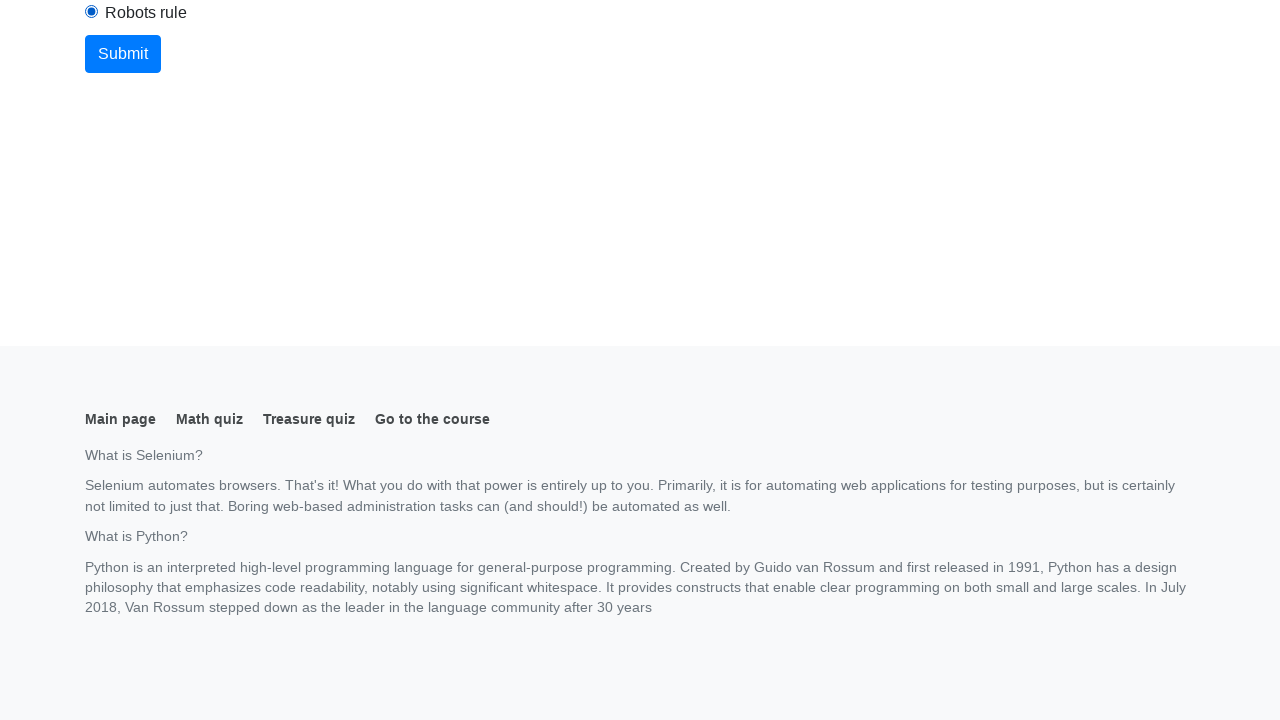

Clicked submit button at (123, 54) on [type='submit']
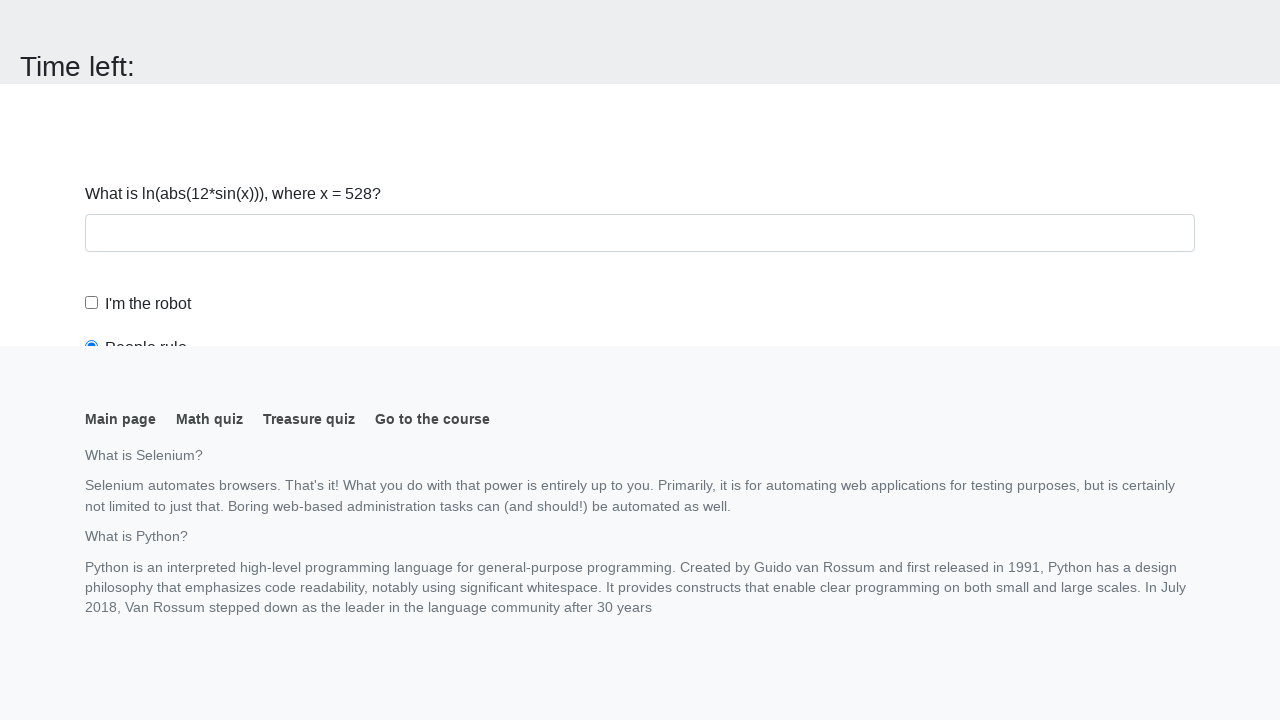

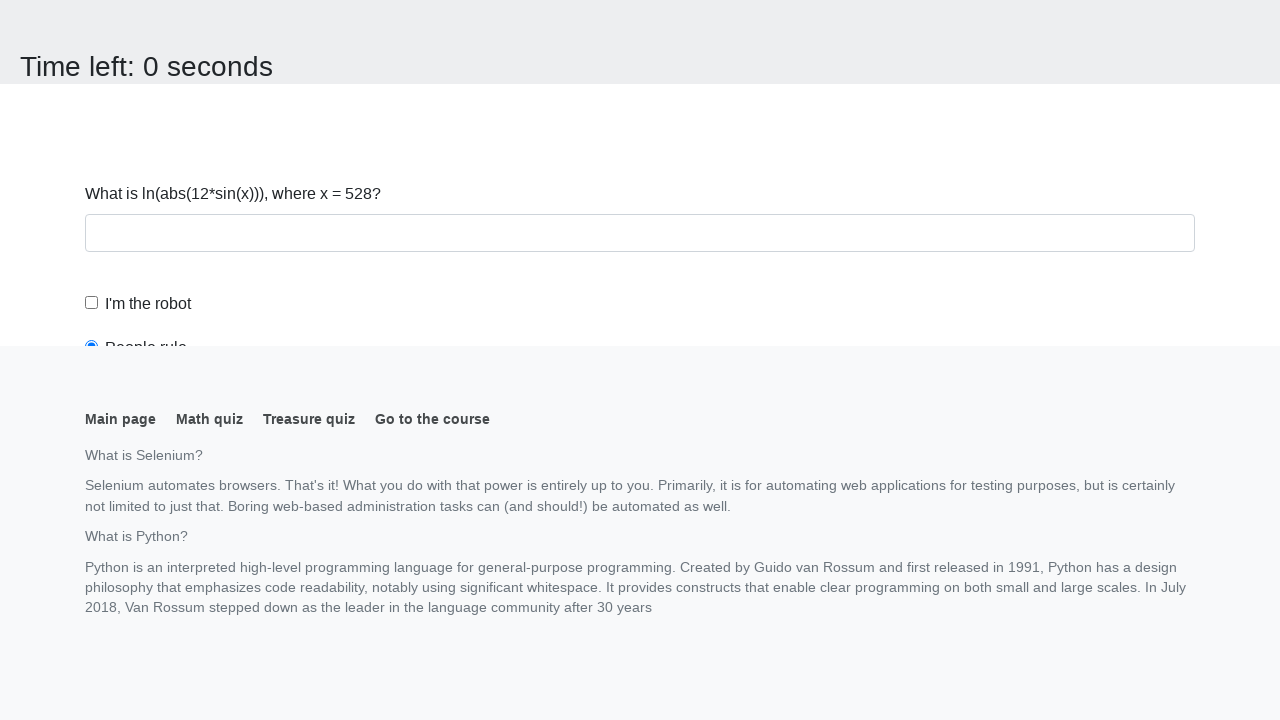